Tests jQuery UI selectmenu dropdown by selecting an item from the number dropdown

Starting URL: https://jqueryui.com/resources/demos/selectmenu/default.html

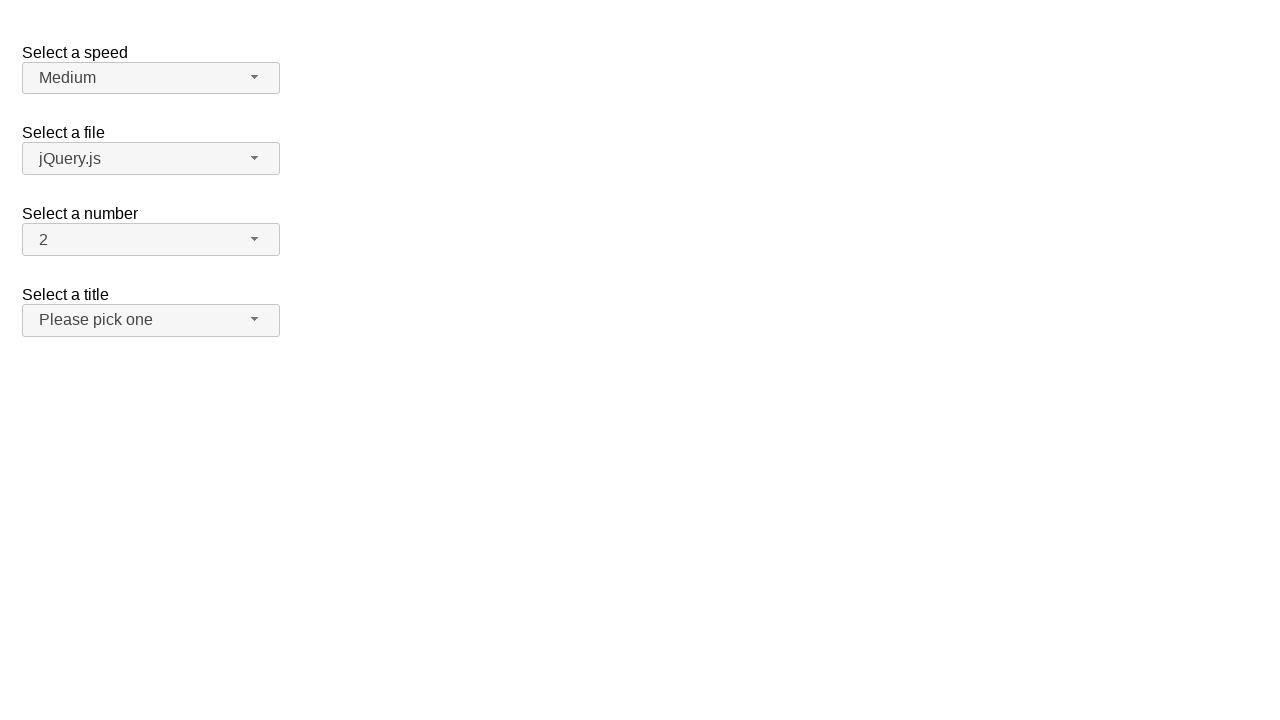

Clicked on number dropdown button at (151, 240) on xpath=//span[@id='number-button']
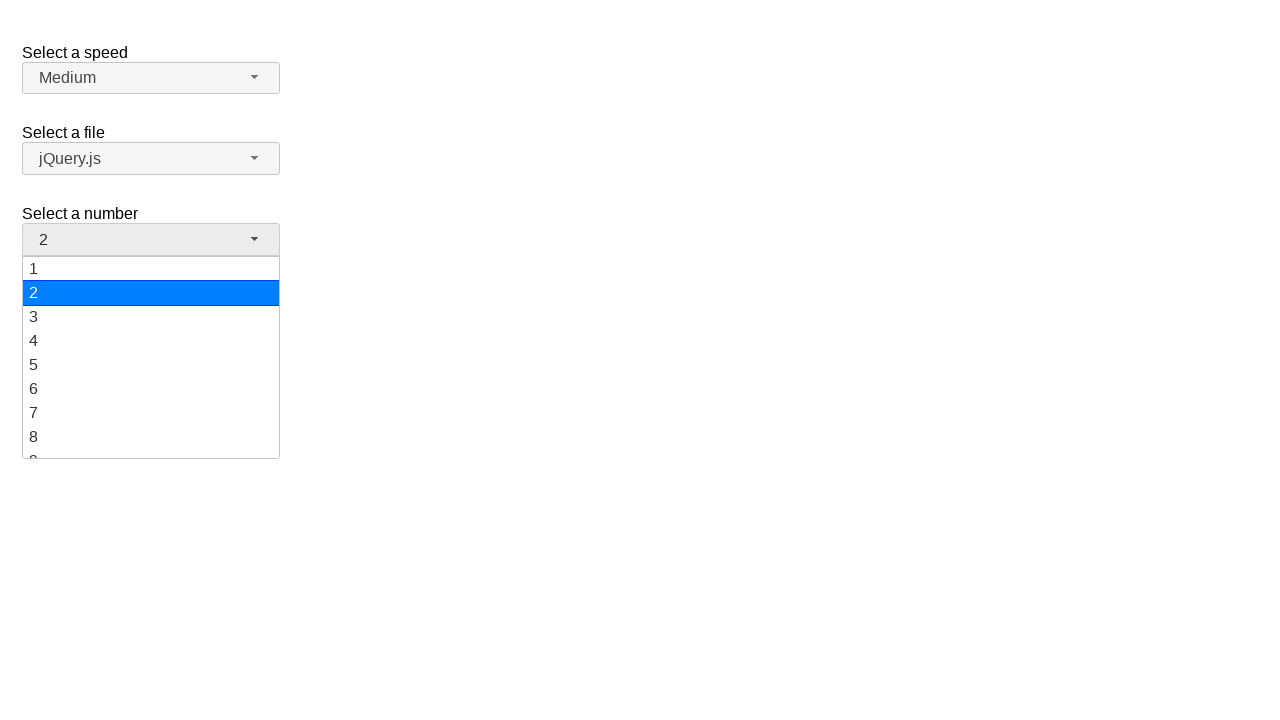

Waited for dropdown items to be visible
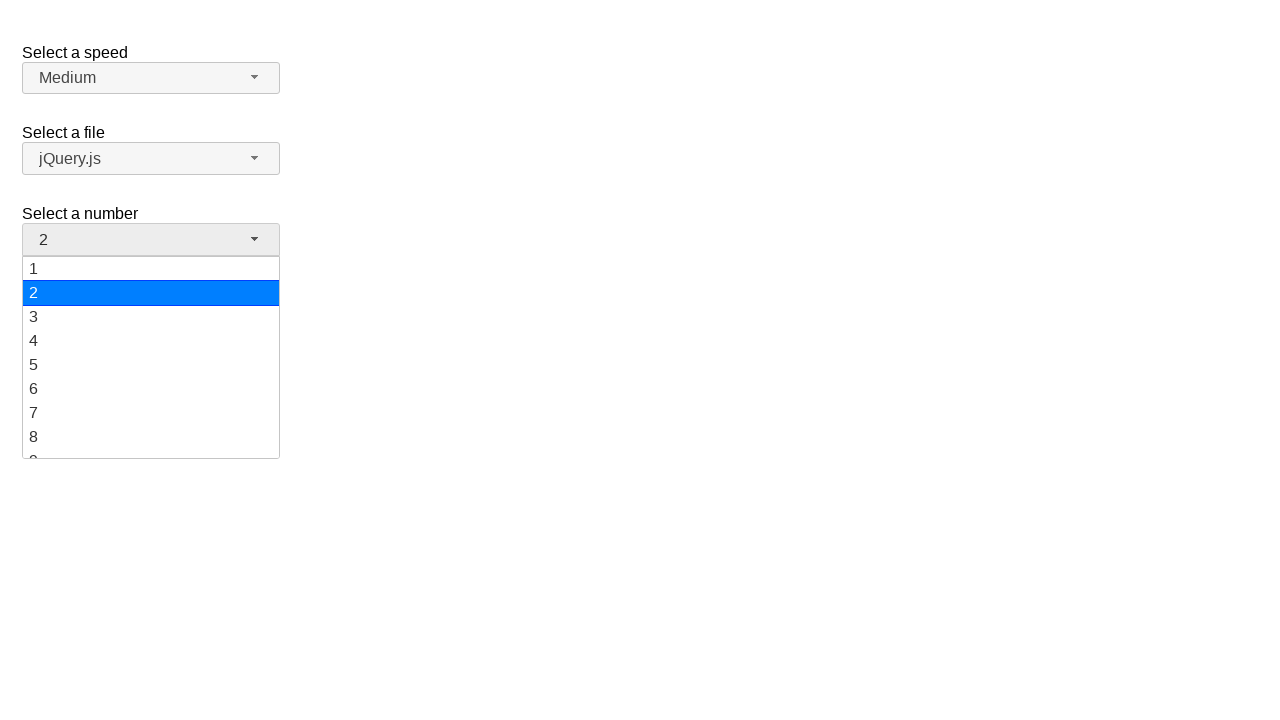

Selected item '7' from number dropdown menu at (151, 413) on xpath=//ul[@id='number-menu']/li/div[text()='7']
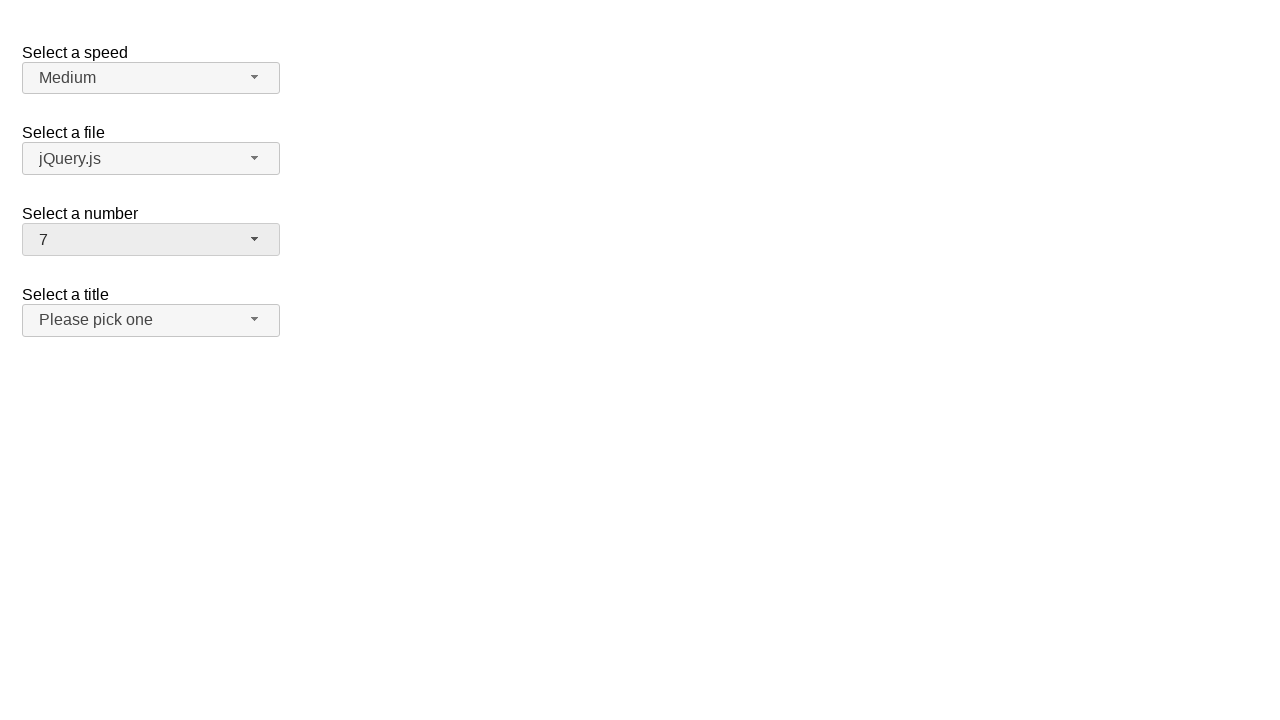

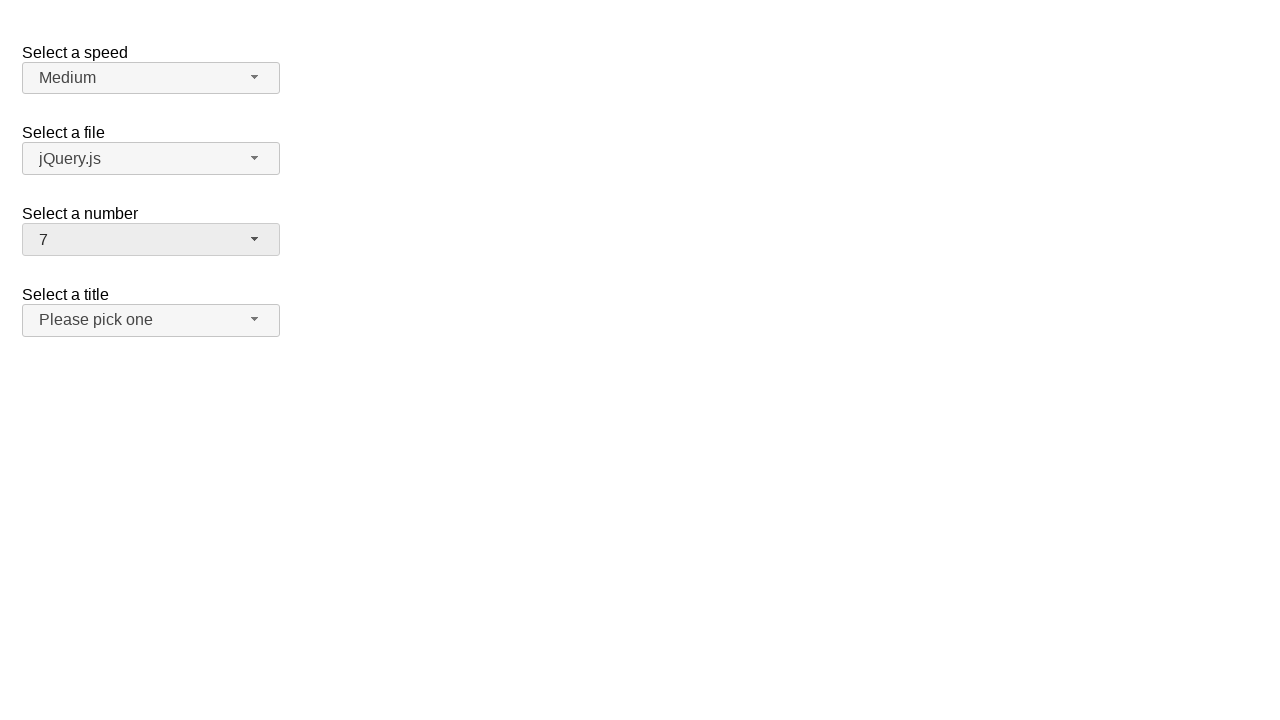